Navigates to a book page, opens the reviews section, and submits a 5-star review with comment, name, and email

Starting URL: https://practice.automationtesting.in/

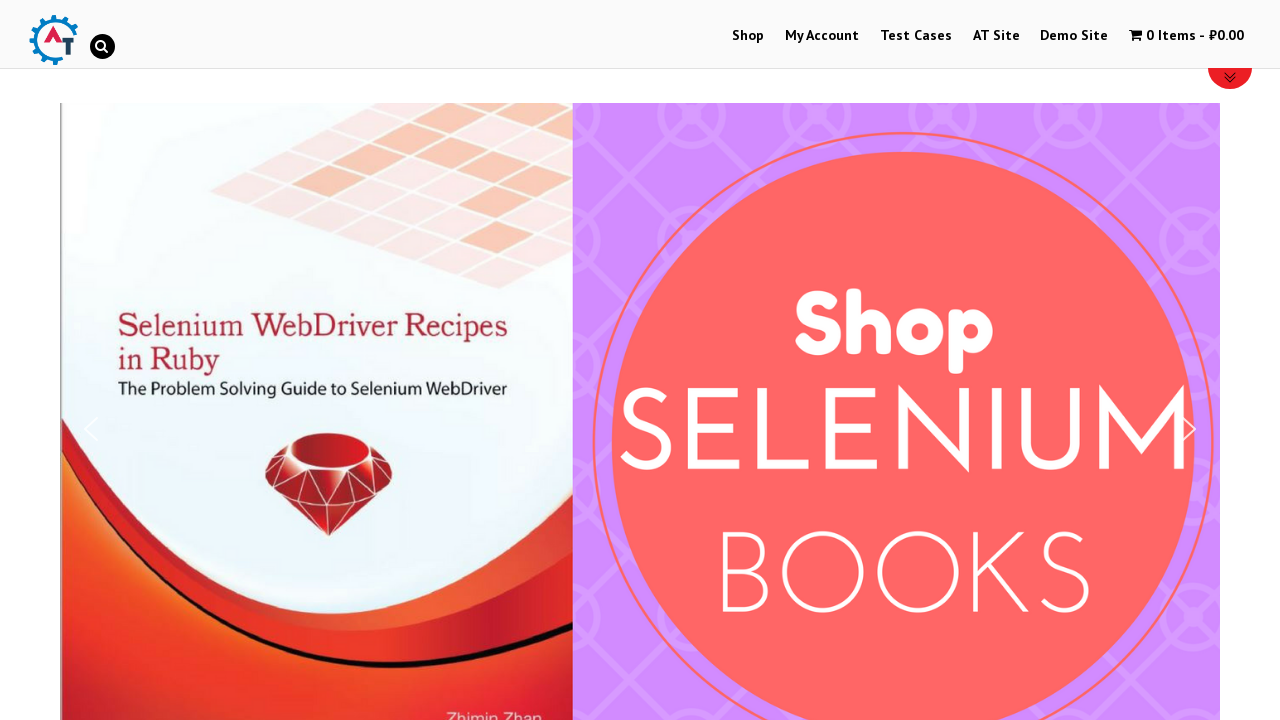

Scrolled down 600px to view books
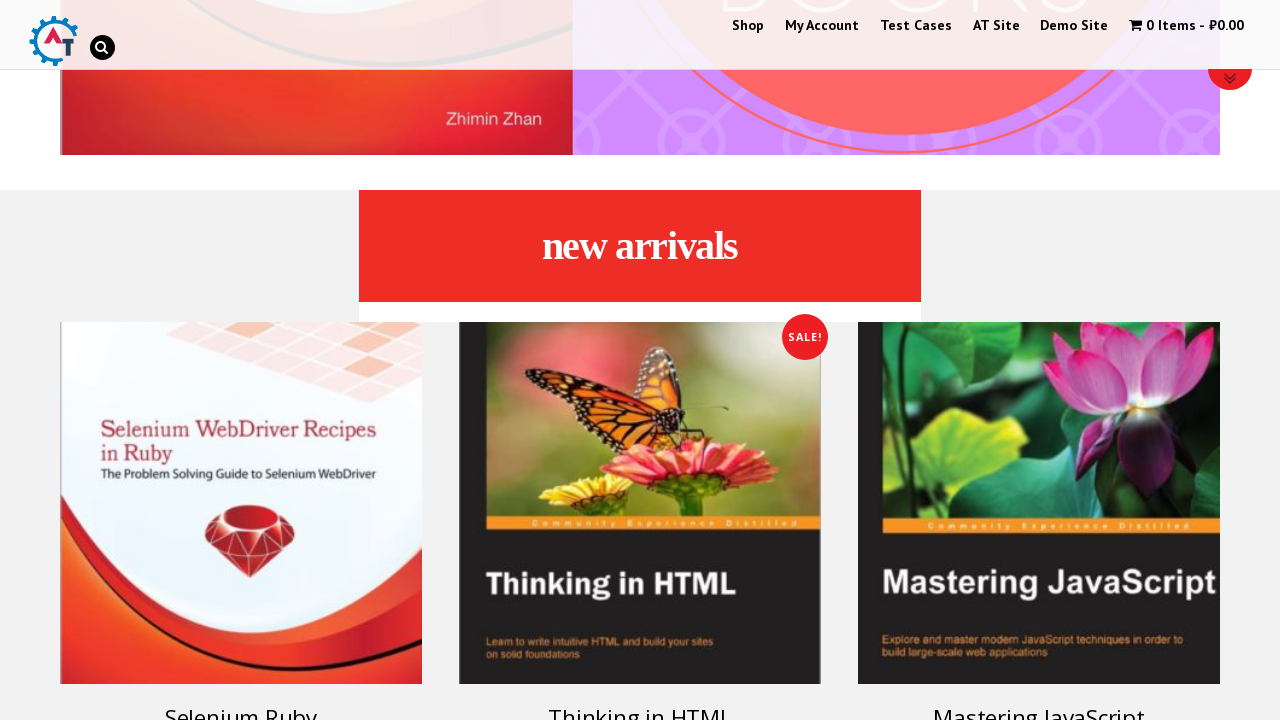

Clicked on Selenium Ruby book at (241, 503) on [title='Selenium Ruby']
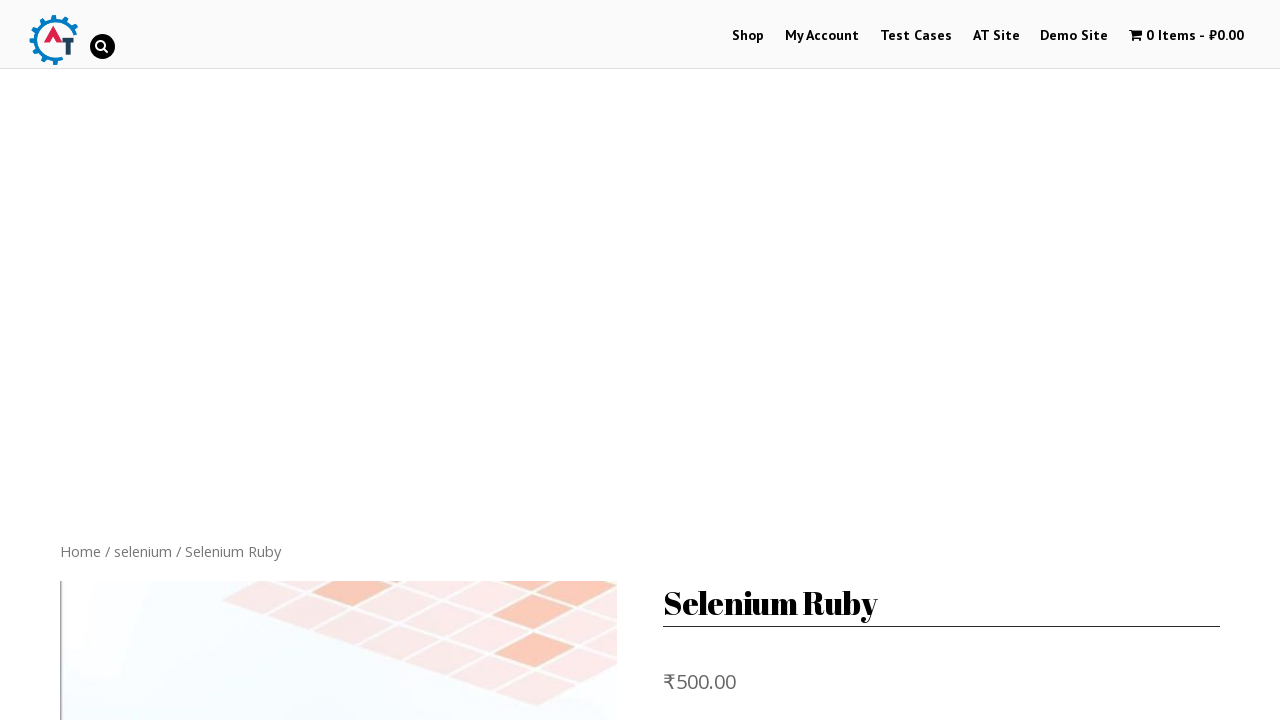

Opened reviews section at (309, 360) on .reviews_tab > a
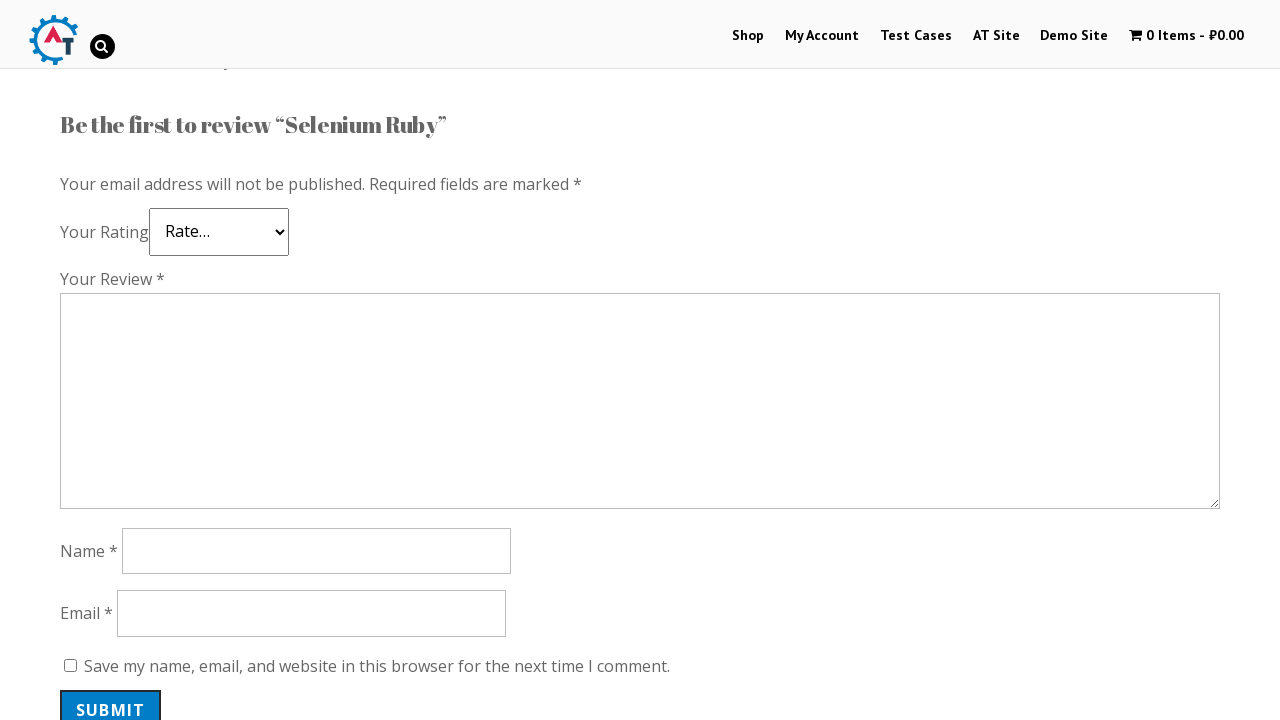

Clicked 5-star rating at (132, 244) on .stars > span > .star-5
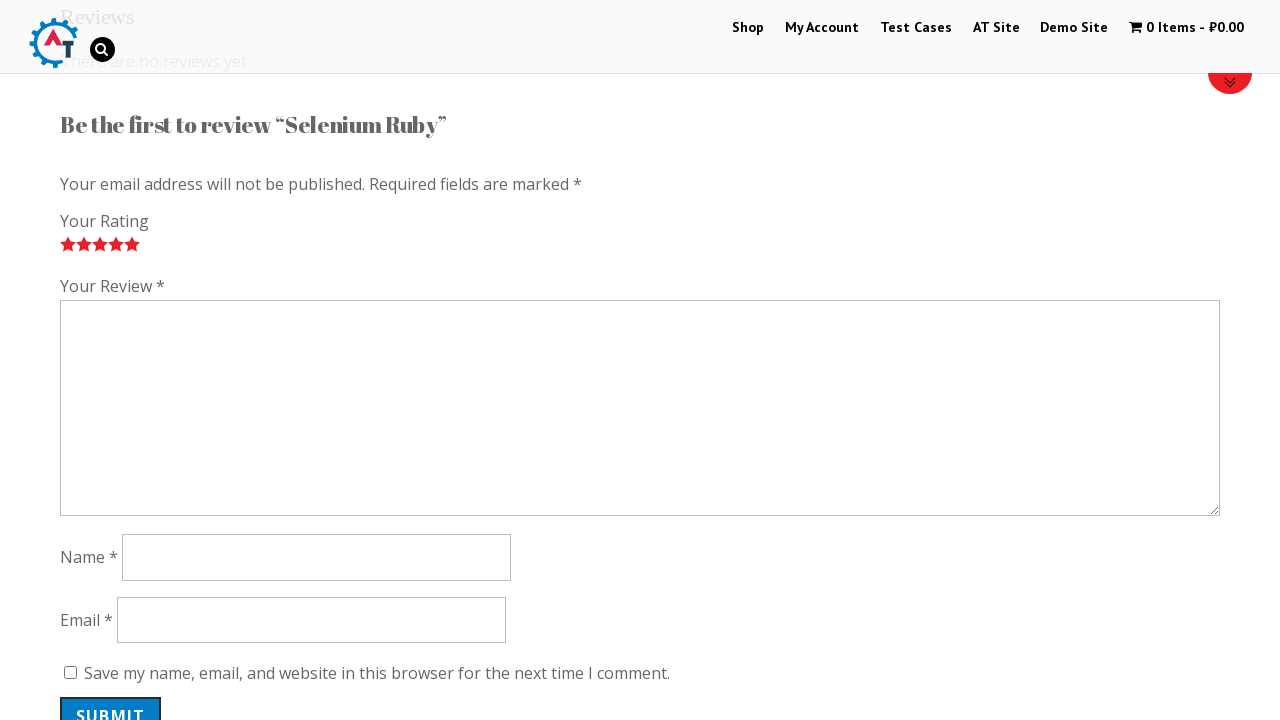

Filled review comment with 'Nice book!' on #comment
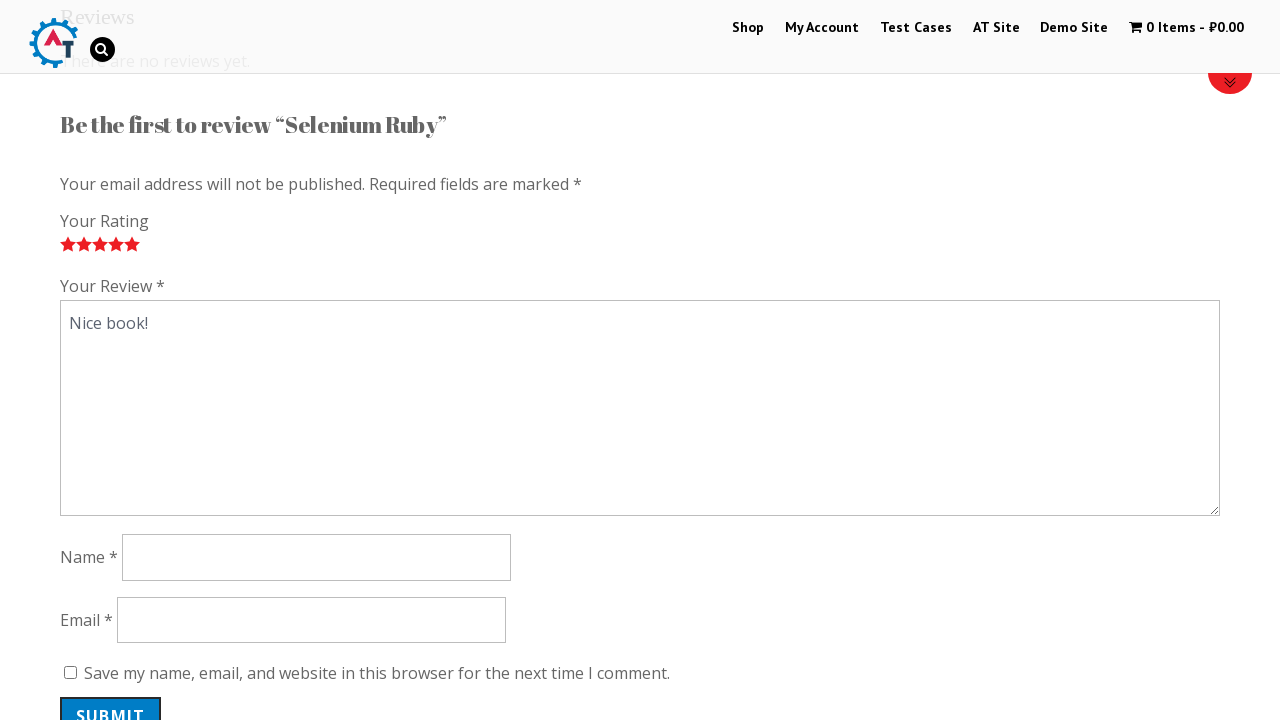

Filled reviewer name with 'TestUser123' on #author
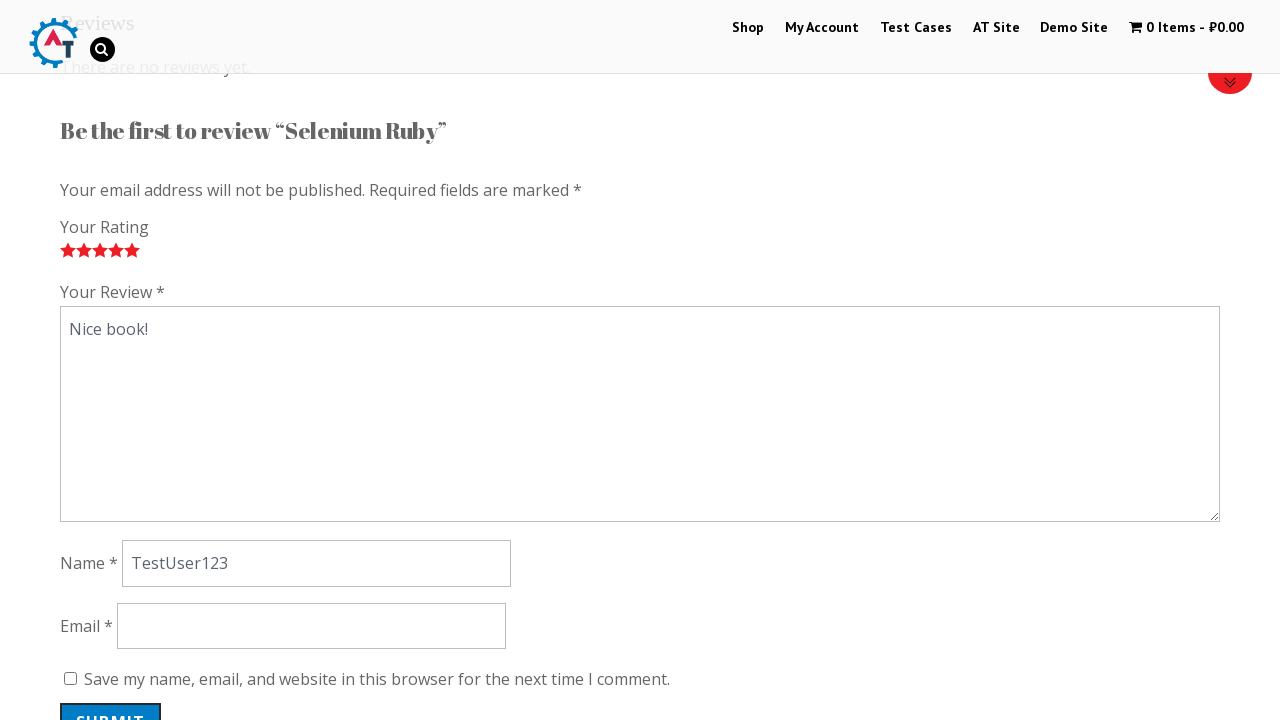

Filled email with 'testuser123@example.com' on #email
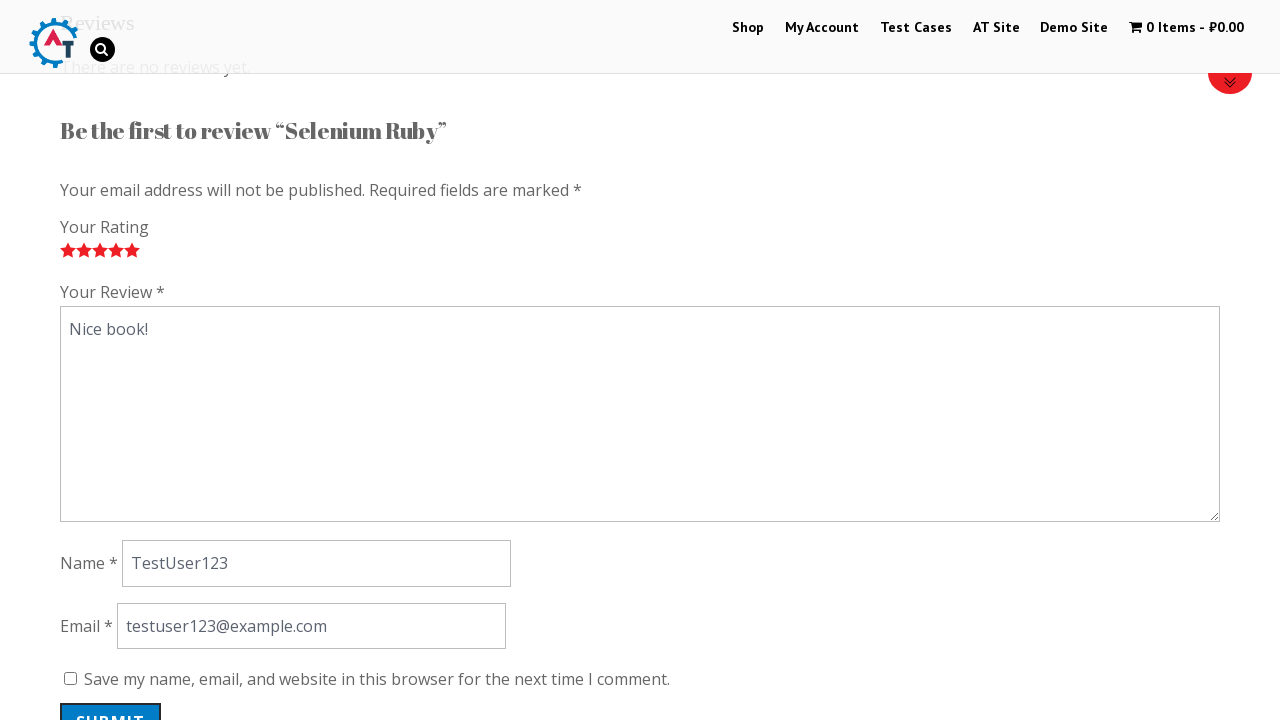

Submitted 5-star review at (111, 700) on #submit
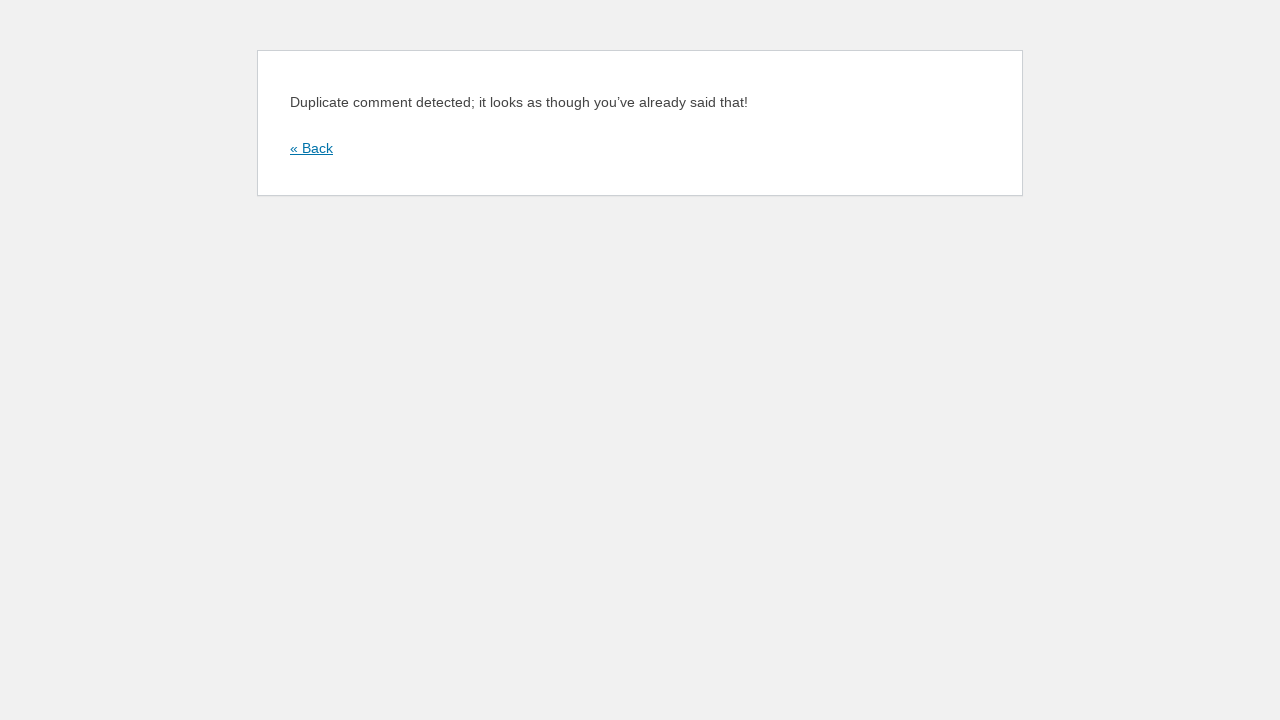

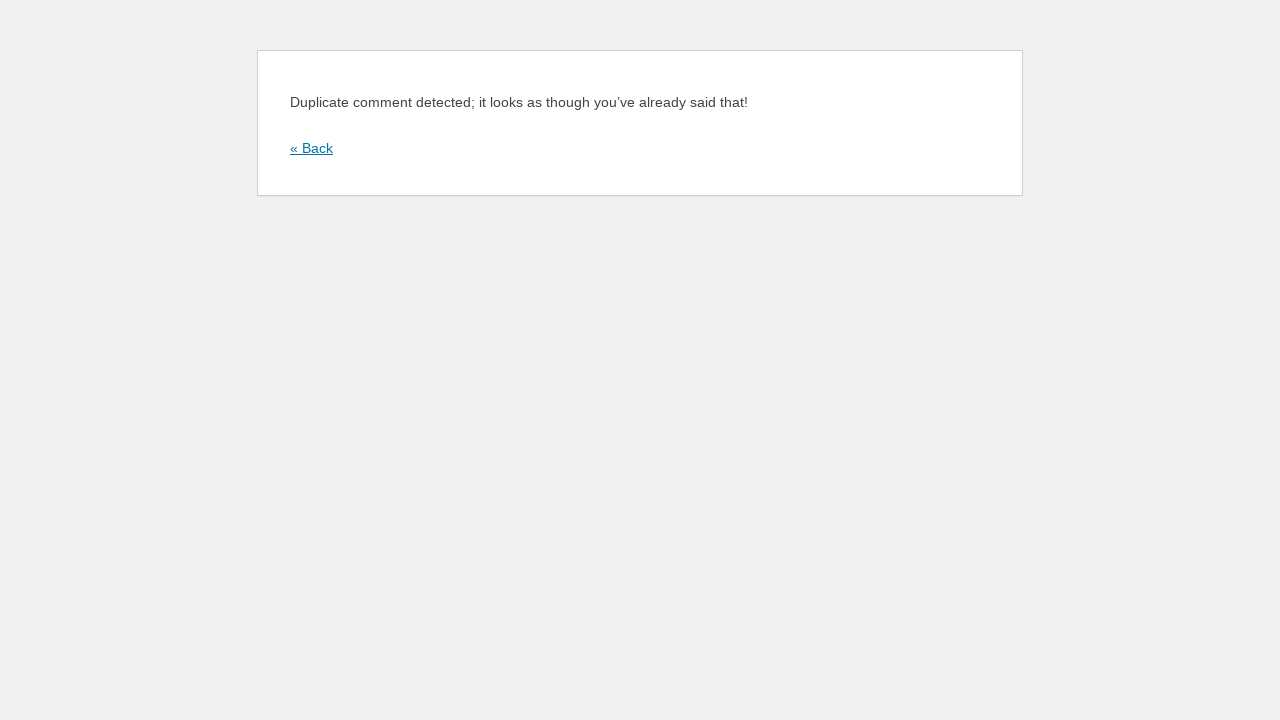